Tests search functionality on Wait But Why website by entering a search term and submitting the search form

Starting URL: https://waitbutwhy.com/2015/01/artificial-intelligence-revolution-1.html

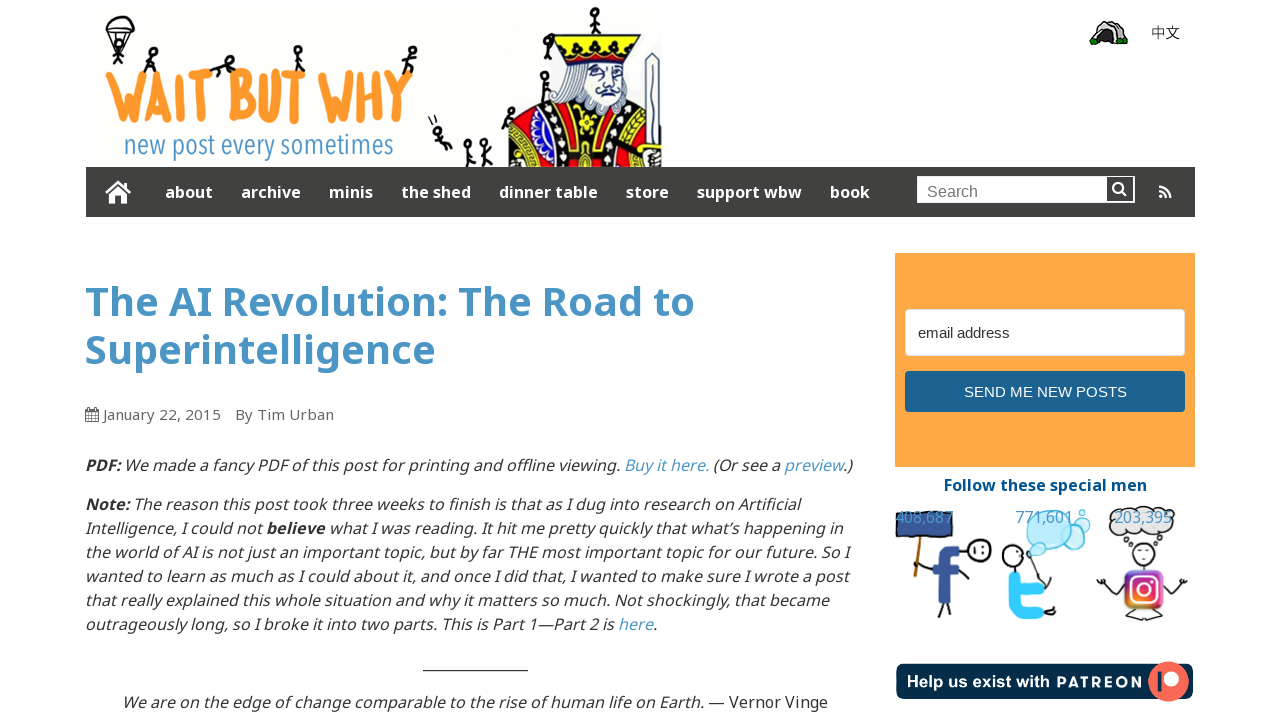

Filled search box with 'neuralink' on input[name='s']
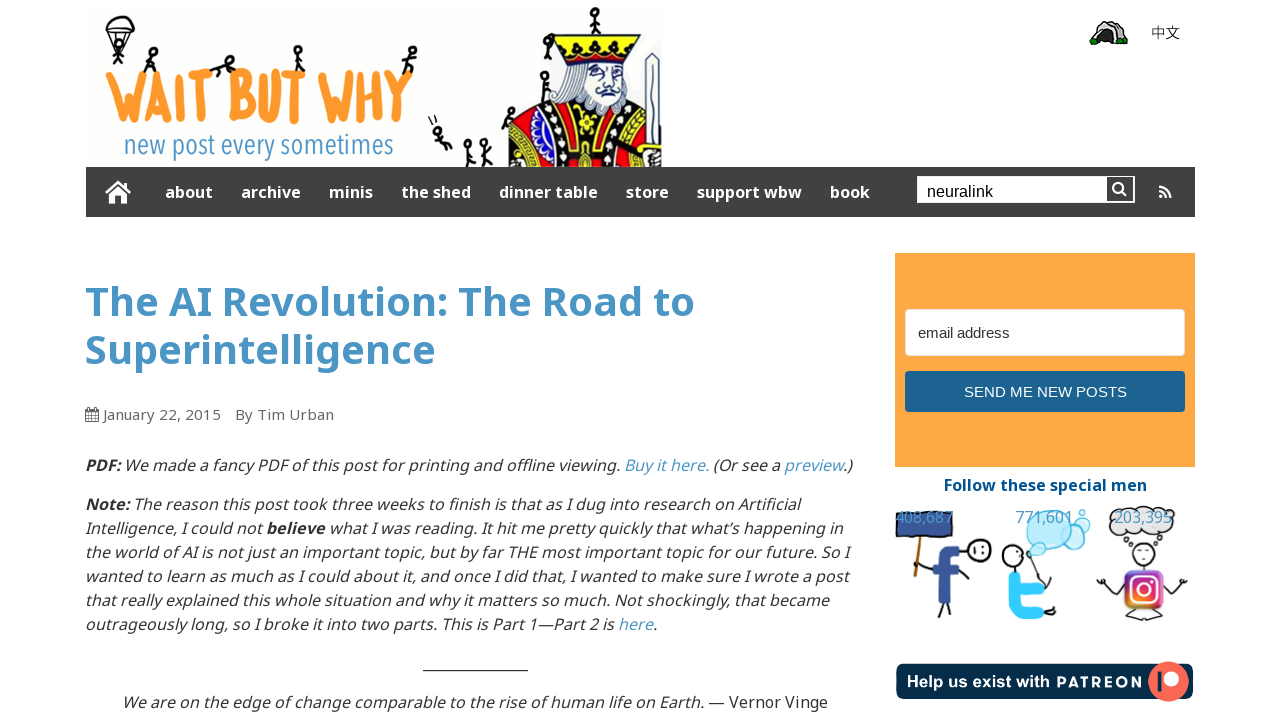

Clicked search submit button at (1120, 189) on .search-submit
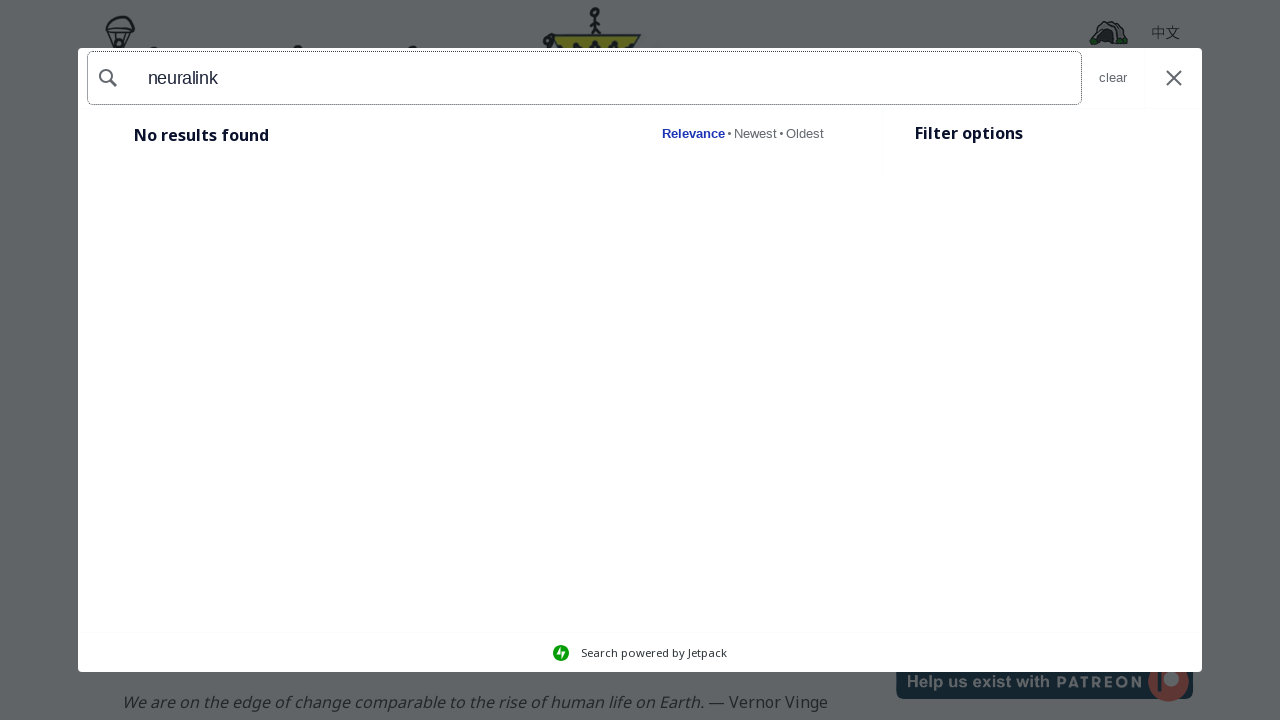

Search results loaded - network idle state reached
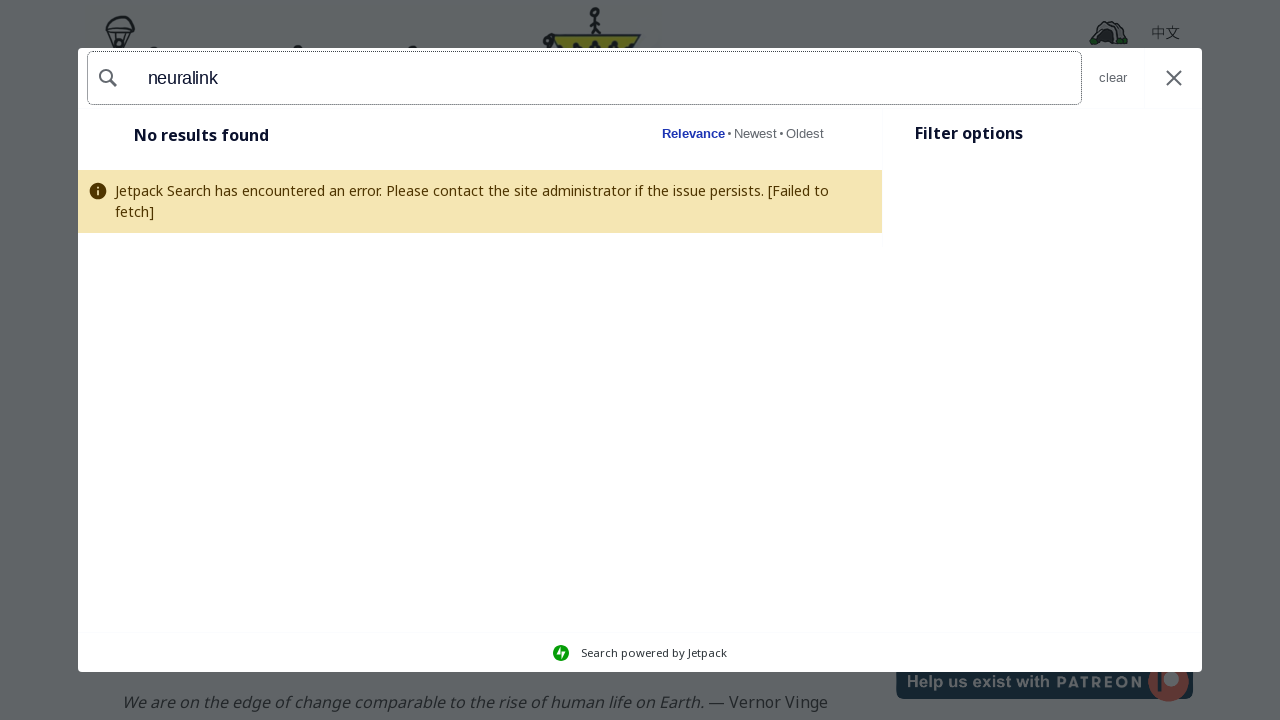

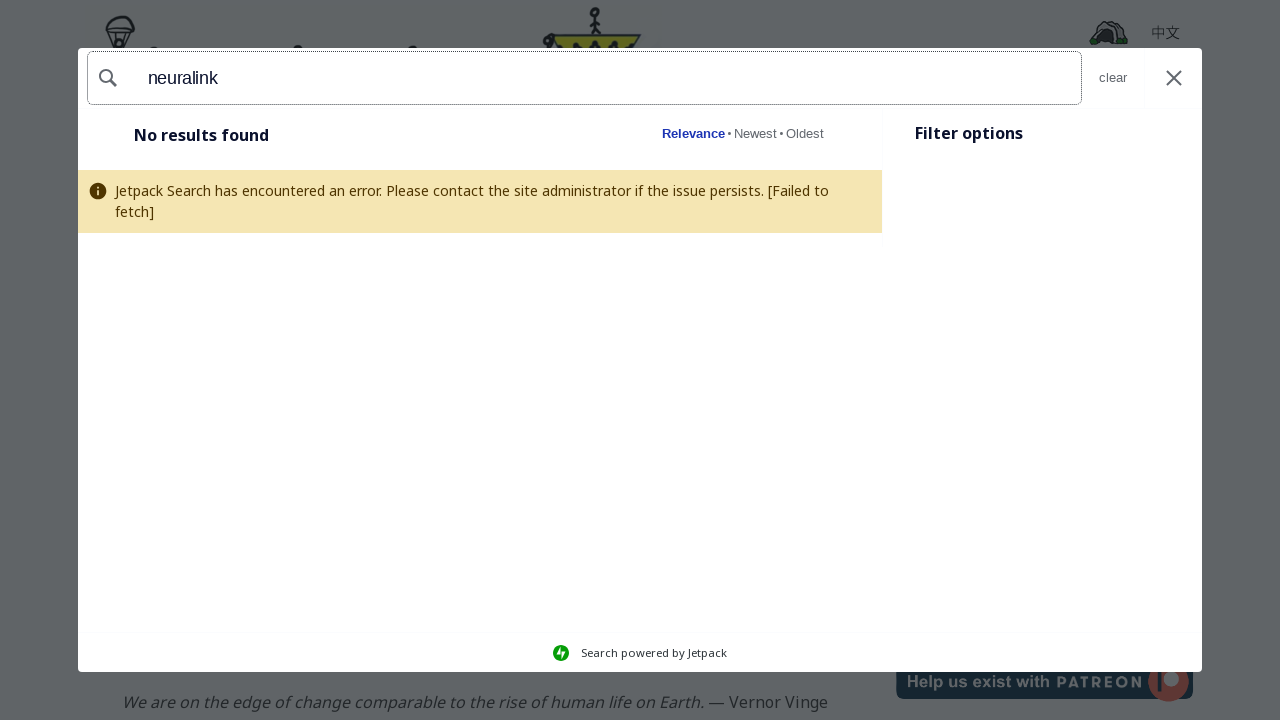